Navigates to a demo test page and fills an input field with text

Starting URL: http://applitools.github.io/demo/TestPages/FramesTestPage/

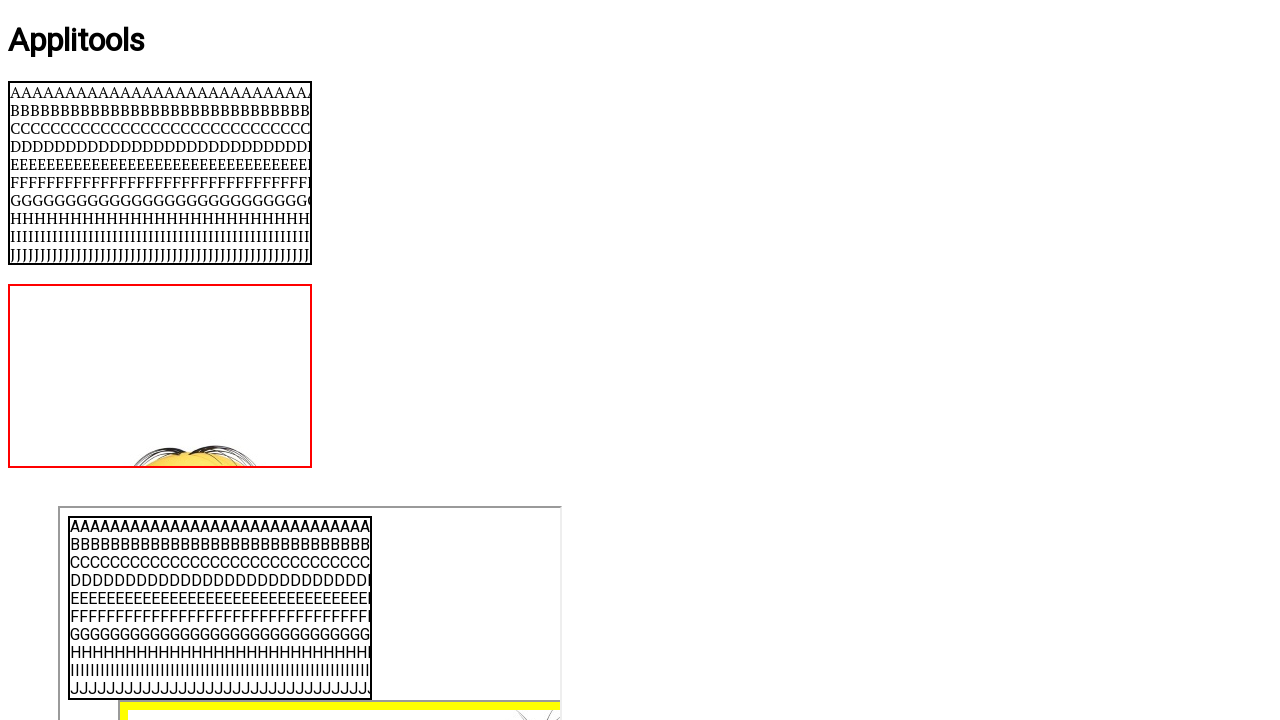

Filled input field with 'My Input' on input
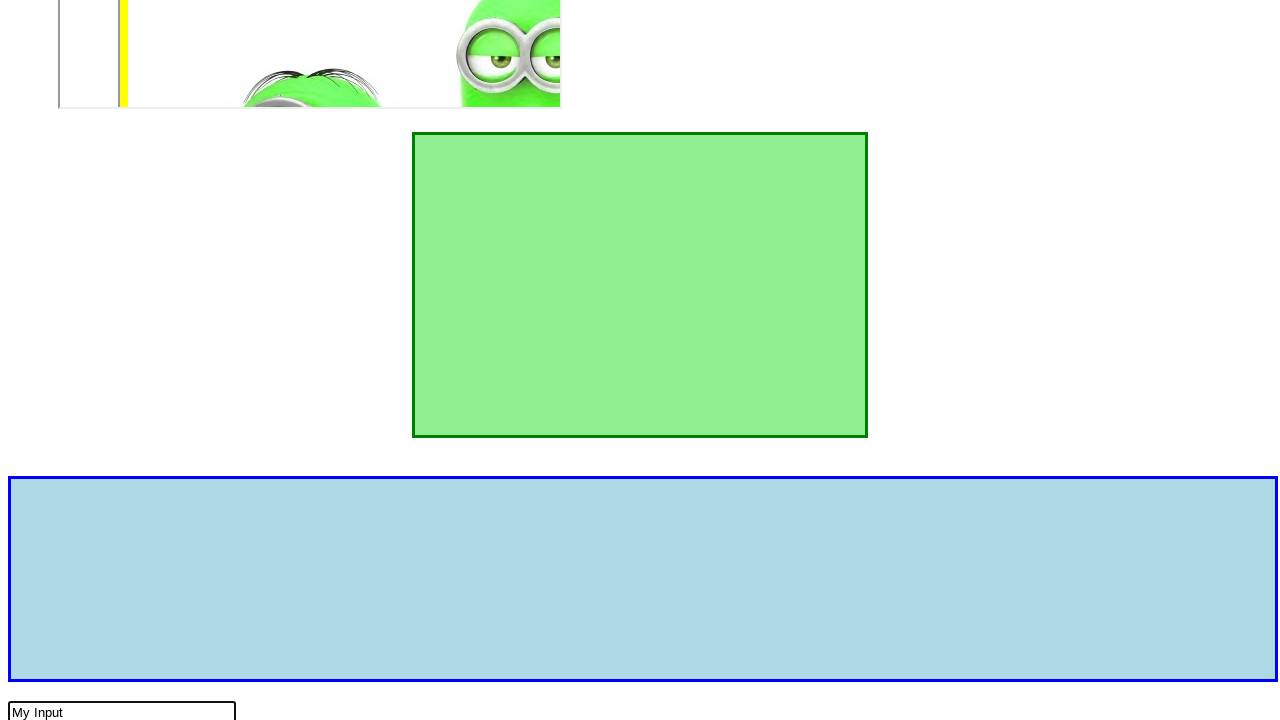

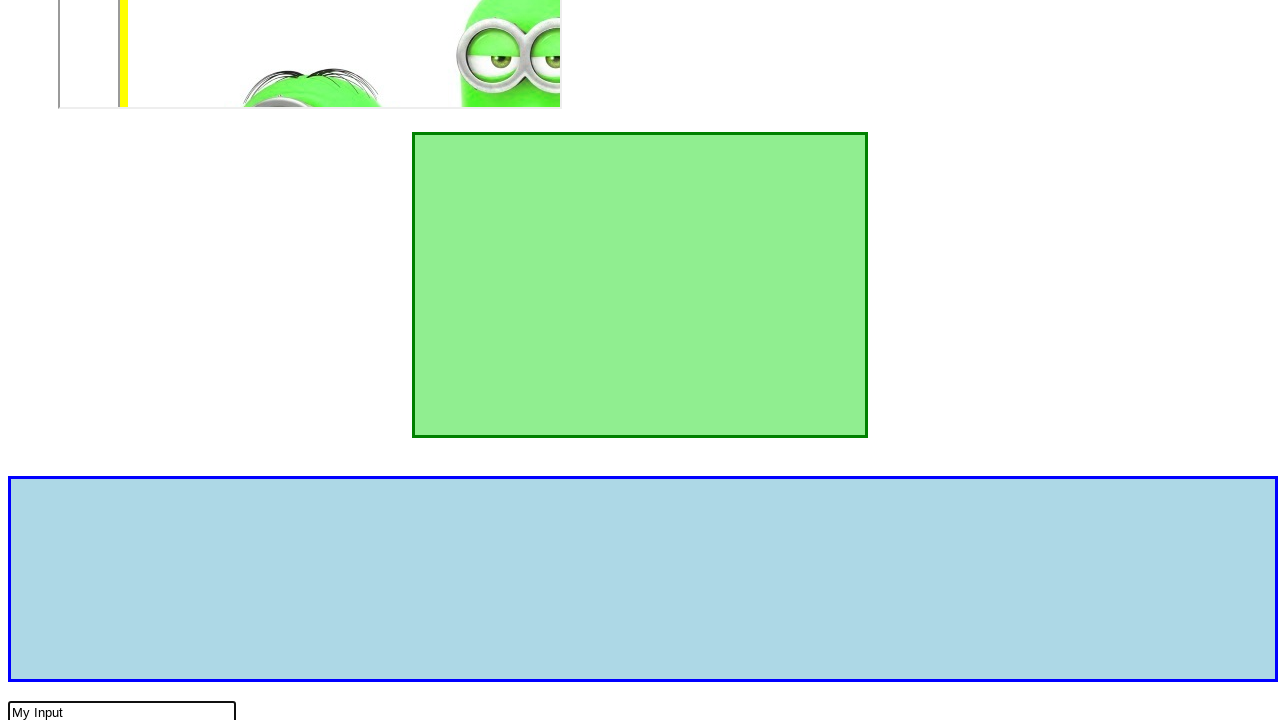